Tests Lorem Ipsum generator by requesting 20 paragraphs and verifying the output

Starting URL: https://www.lipsum.com/

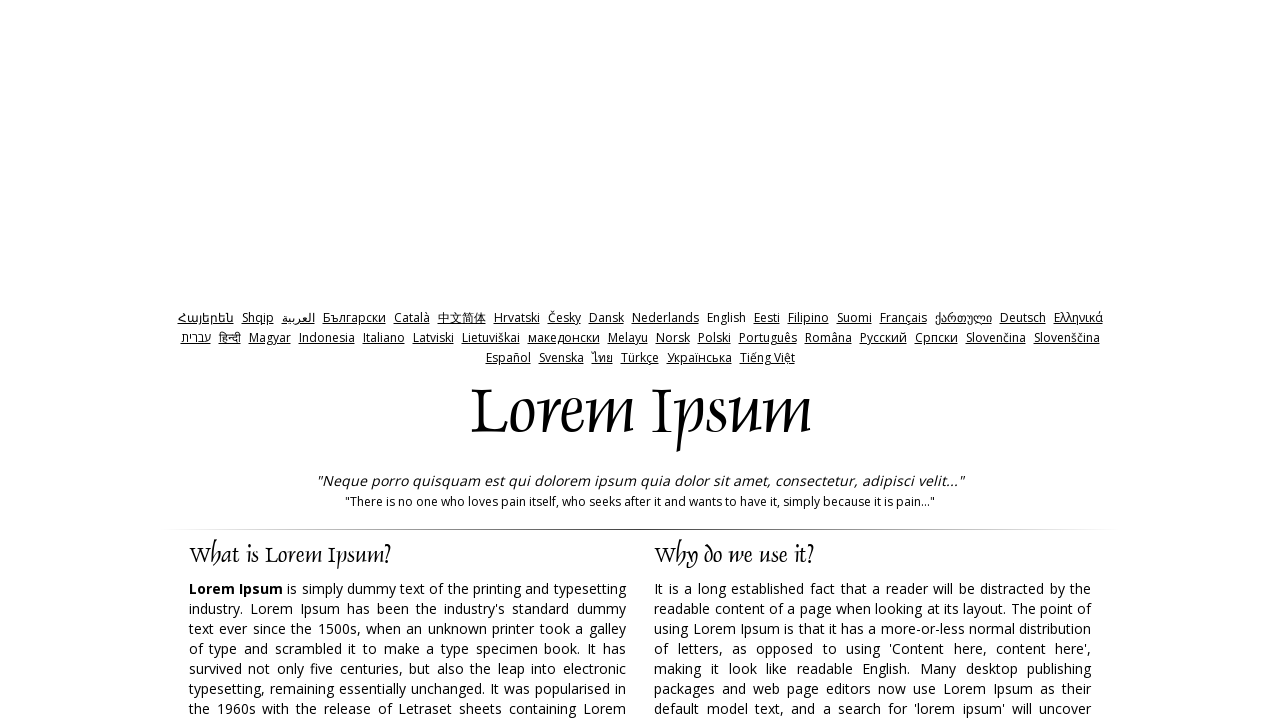

Filled paragraph count field with '20' on input[name="amount"]
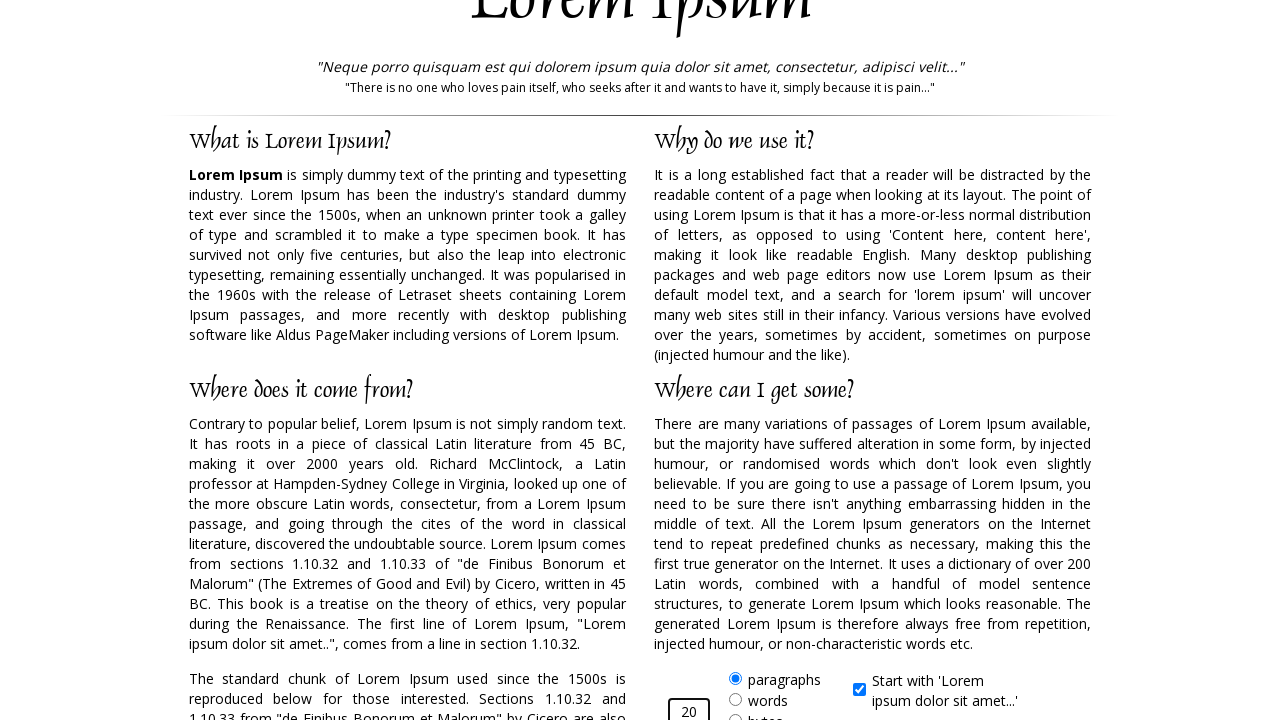

Clicked generate button to create Lorem Ipsum paragraphs at (958, 361) on input[type="submit"]
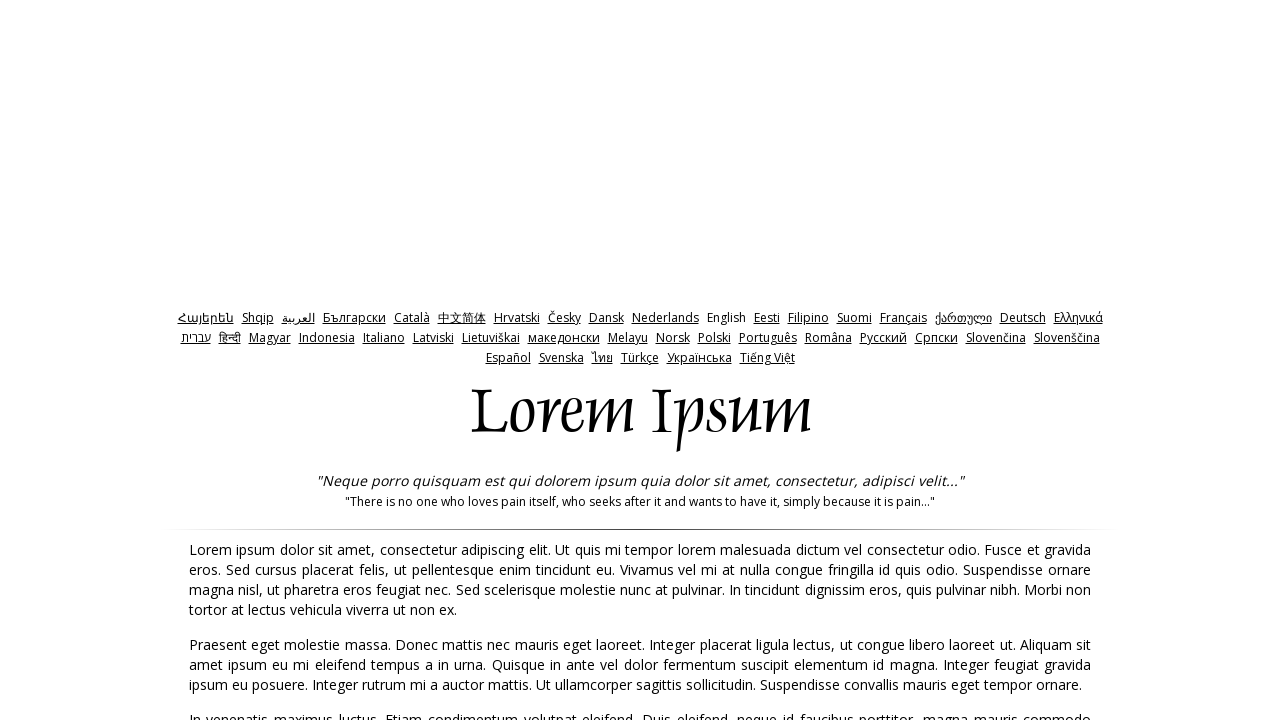

Waited for page to load completely
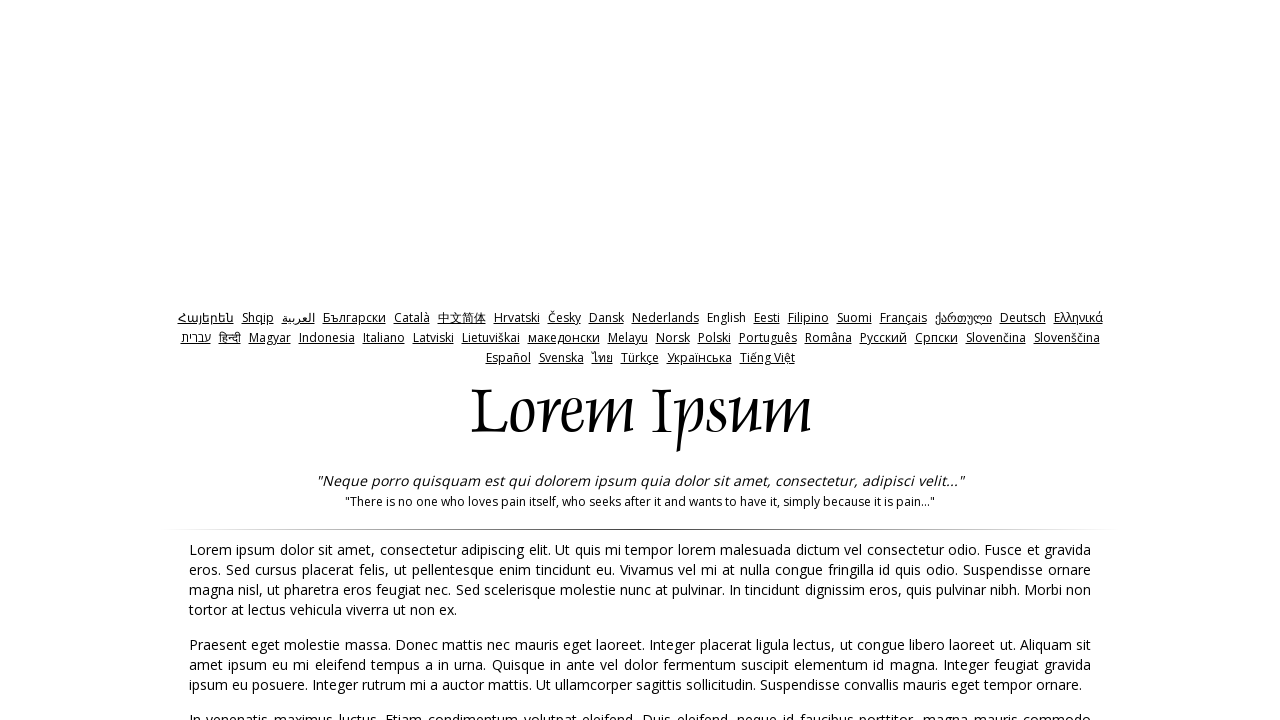

Verified that 20 paragraphs were generated and displayed
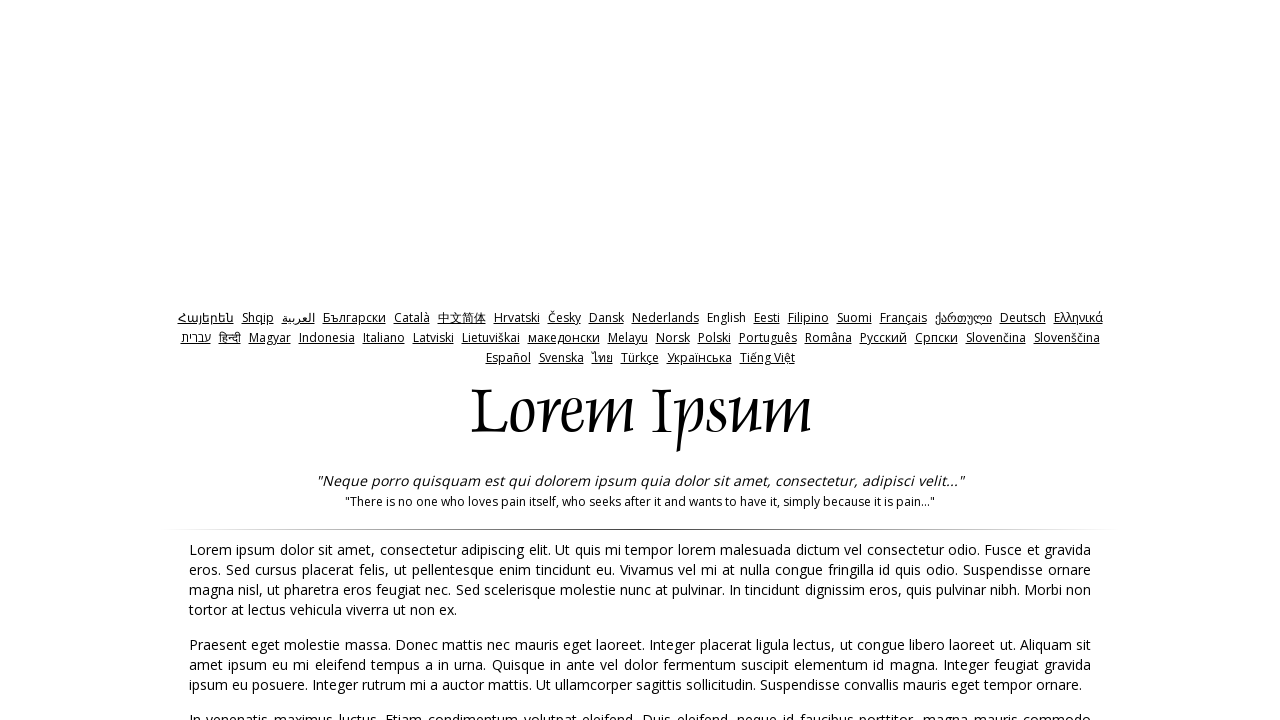

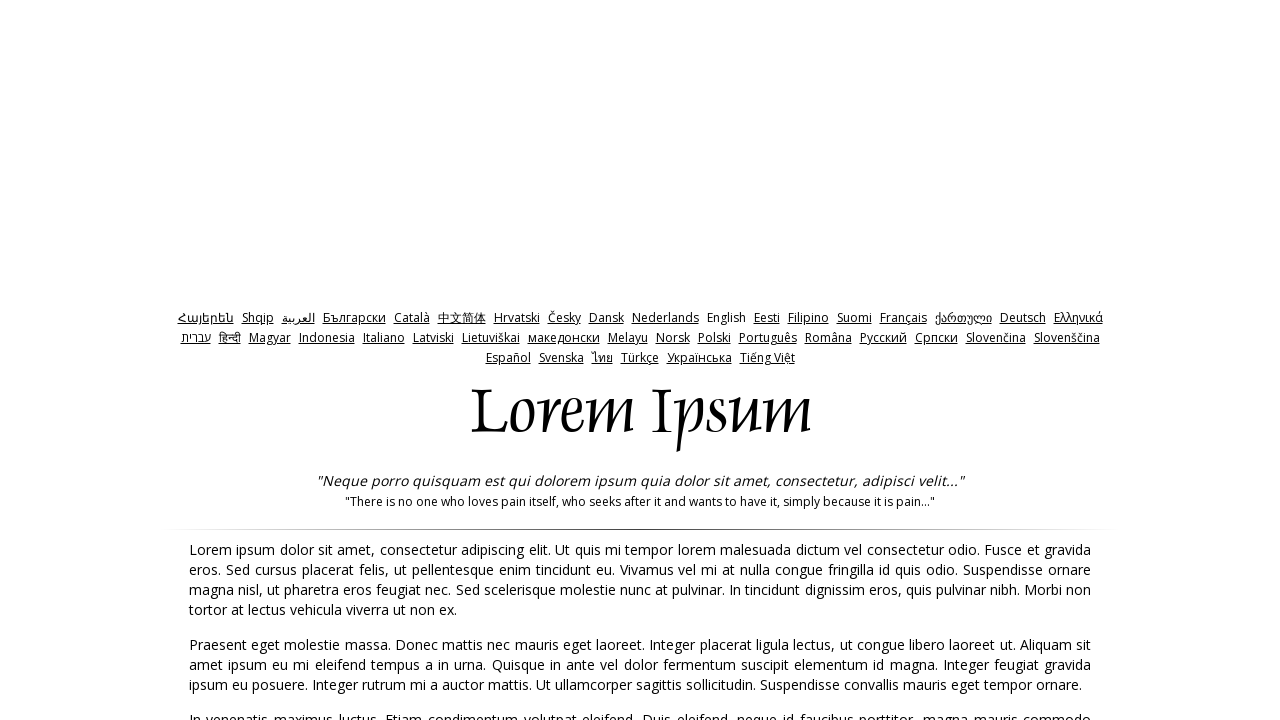